Waits for a specific price to appear, books an item, solves a mathematical problem, and submits the answer

Starting URL: http://suninjuly.github.io/explicit_wait2.html

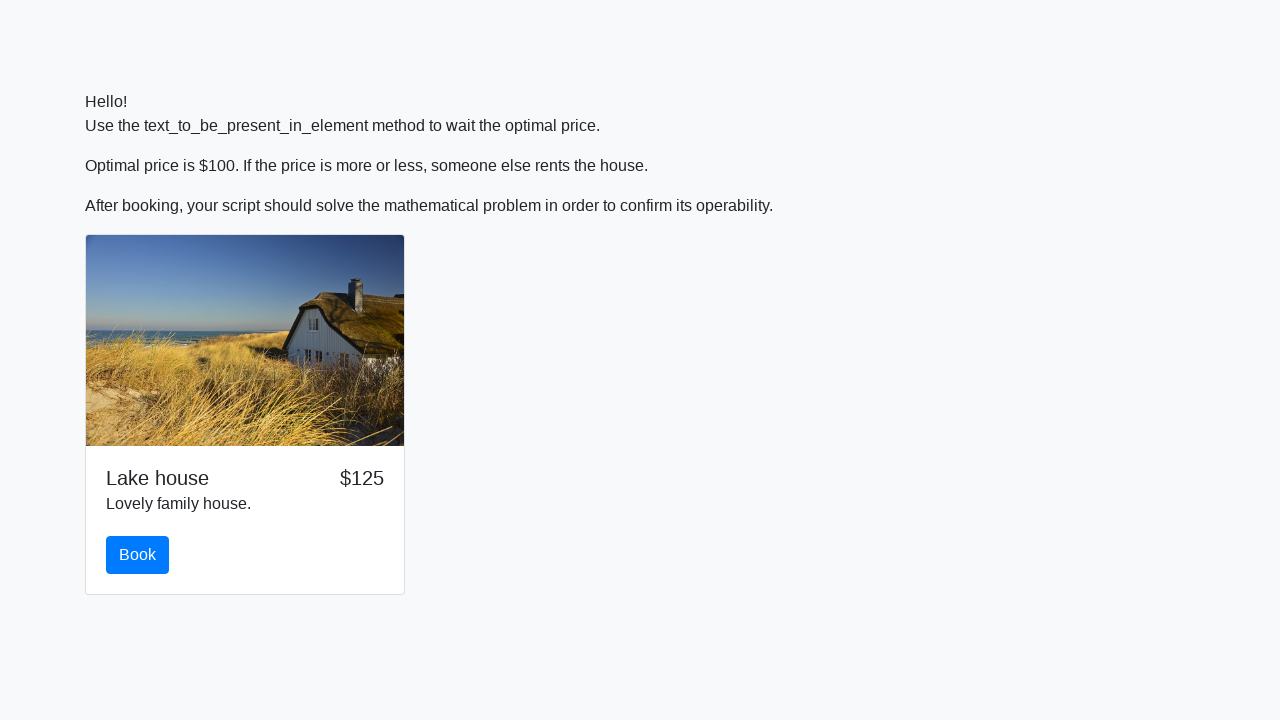

Waited for price to drop to 100
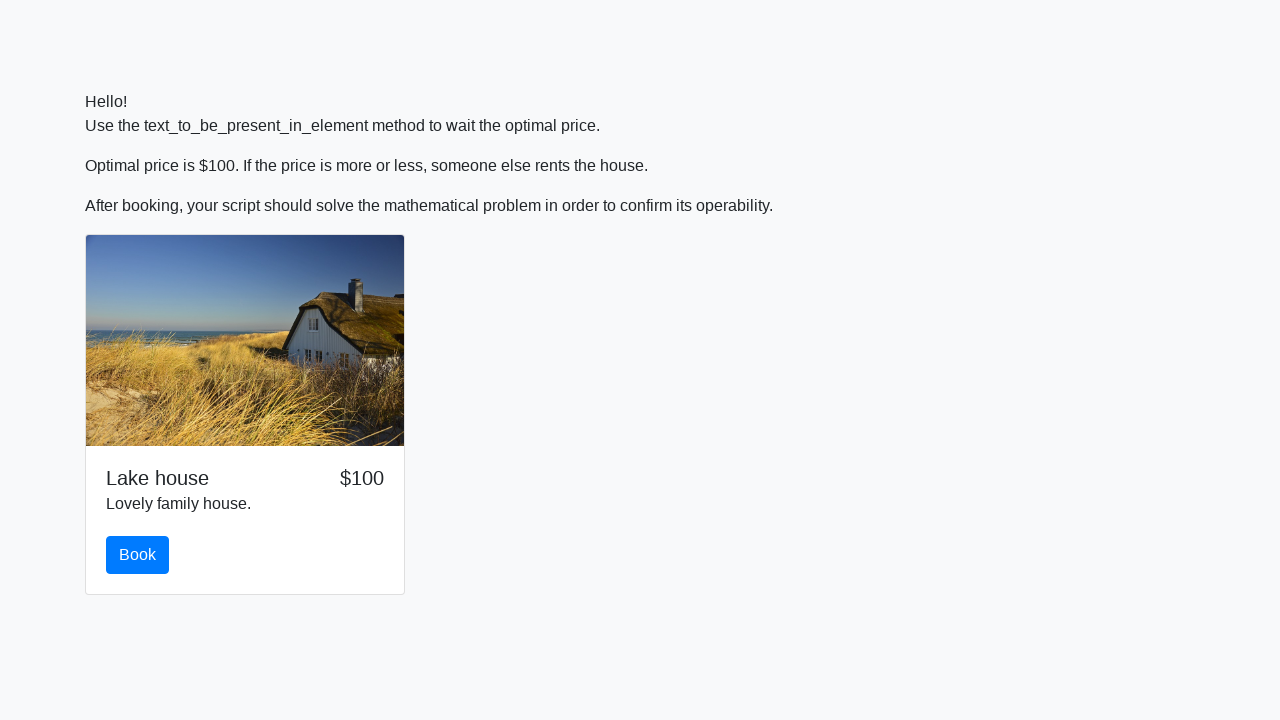

Clicked the book button at (138, 555) on #book
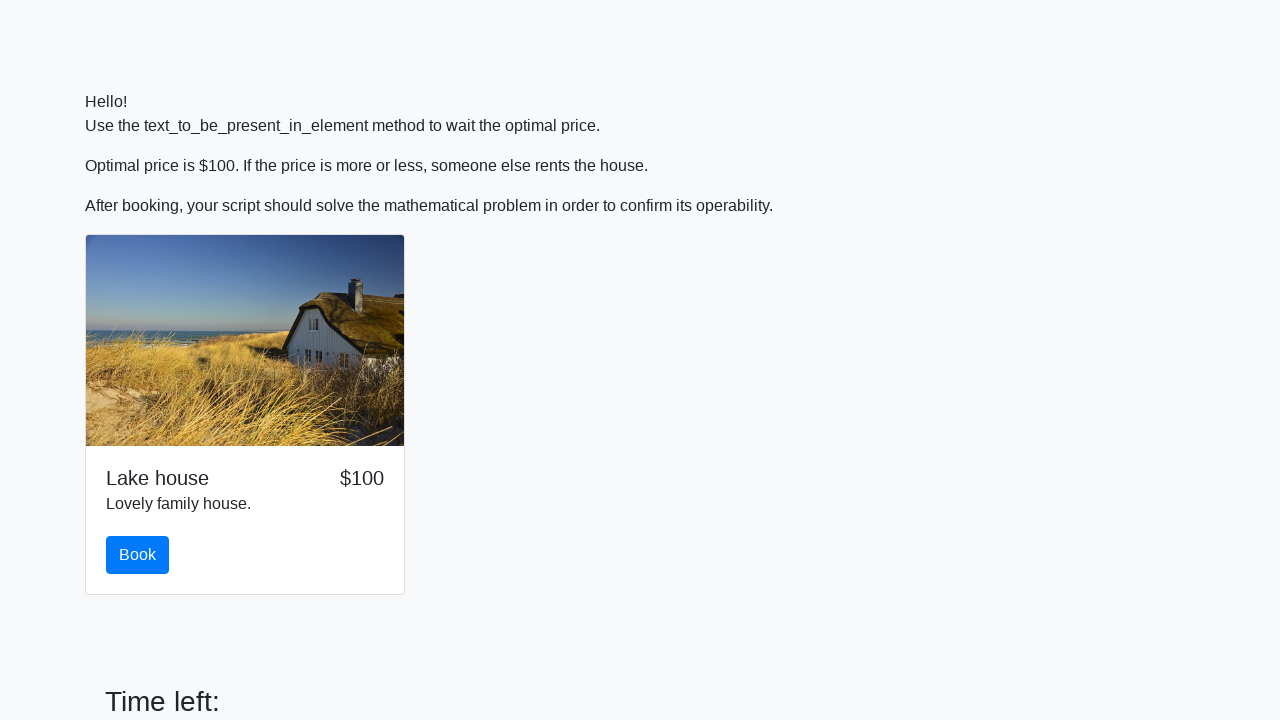

Retrieved input value: 177
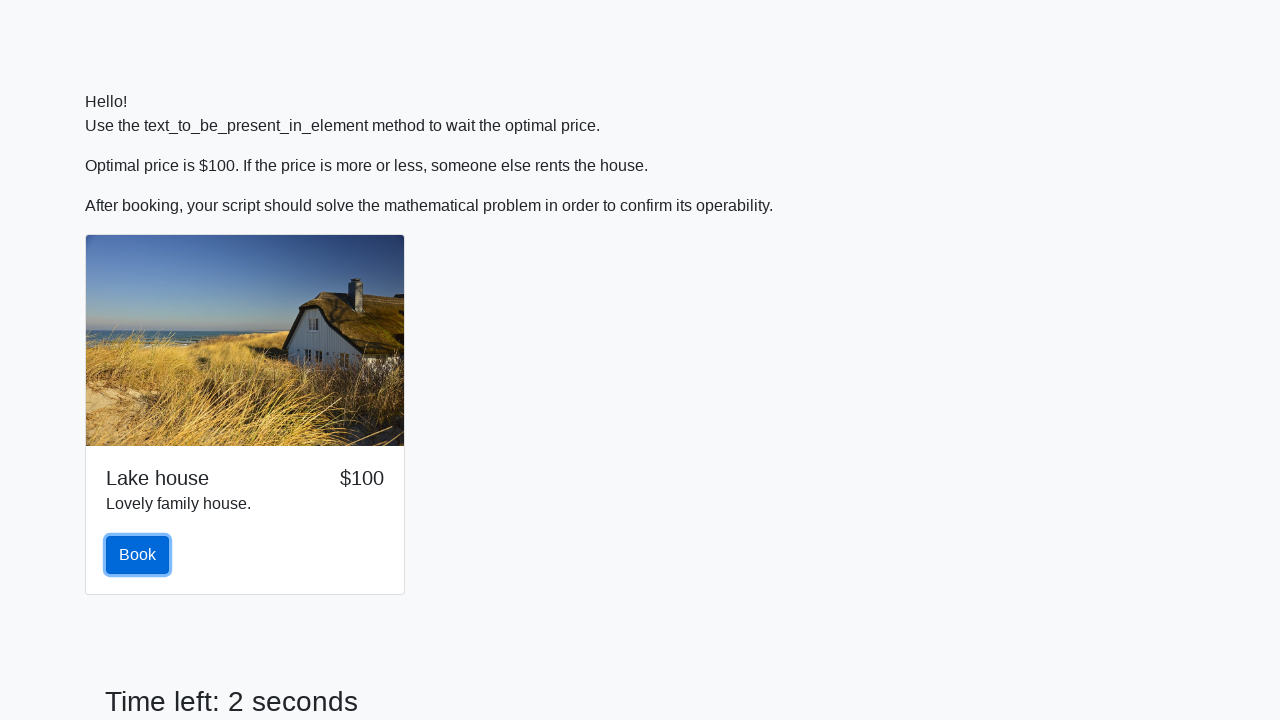

Calculated mathematical answer: 2.3543306431644426
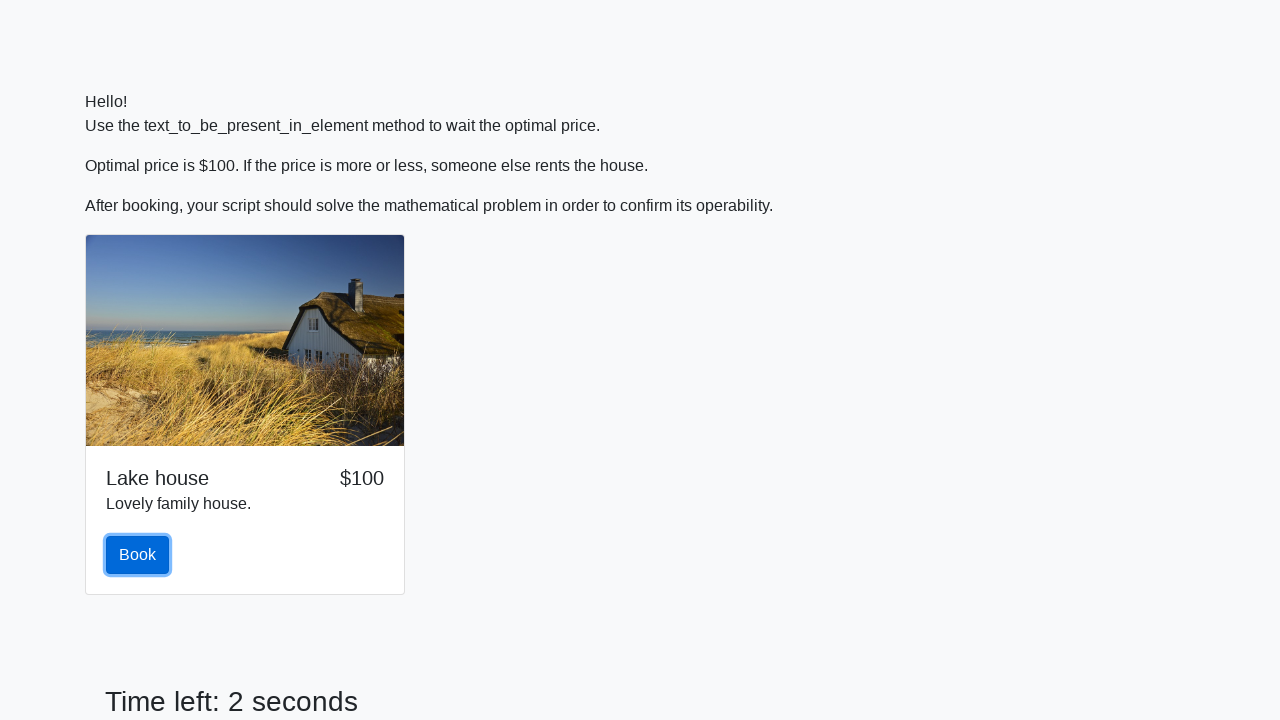

Filled answer field with calculated value on #answer
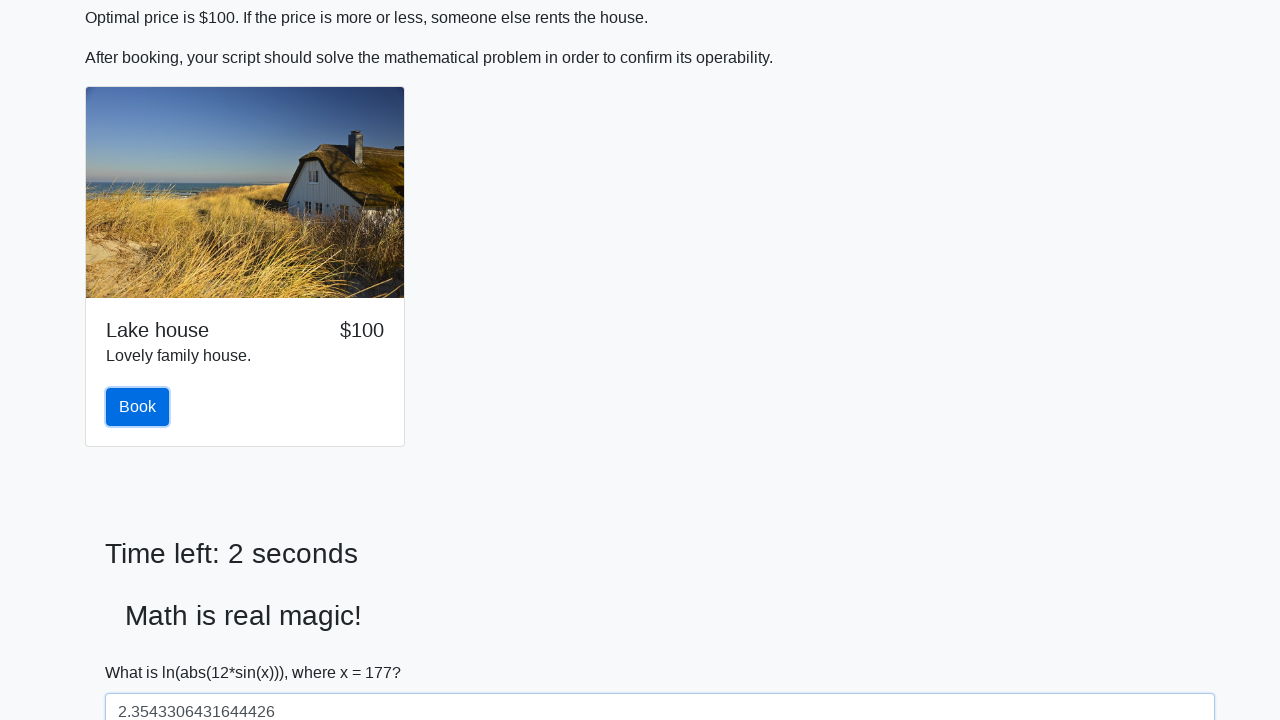

Clicked the solve button to submit answer at (143, 651) on #solve
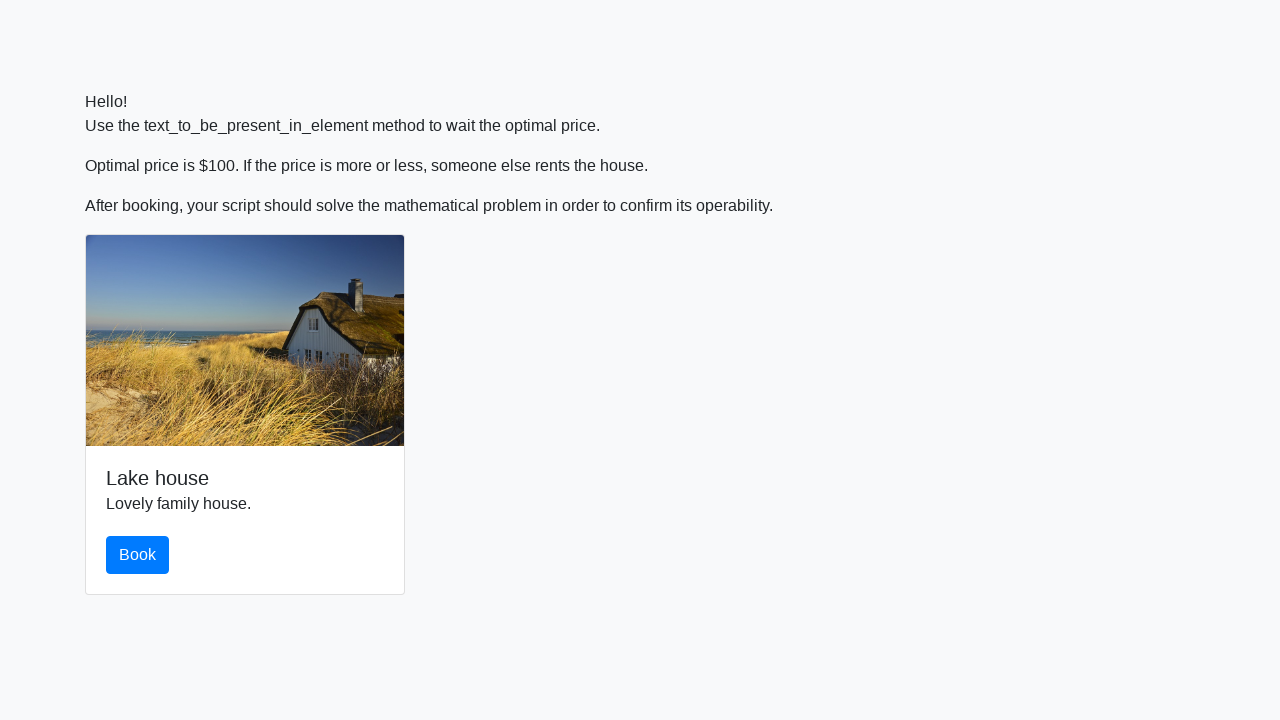

Set up dialog handler to accept alerts
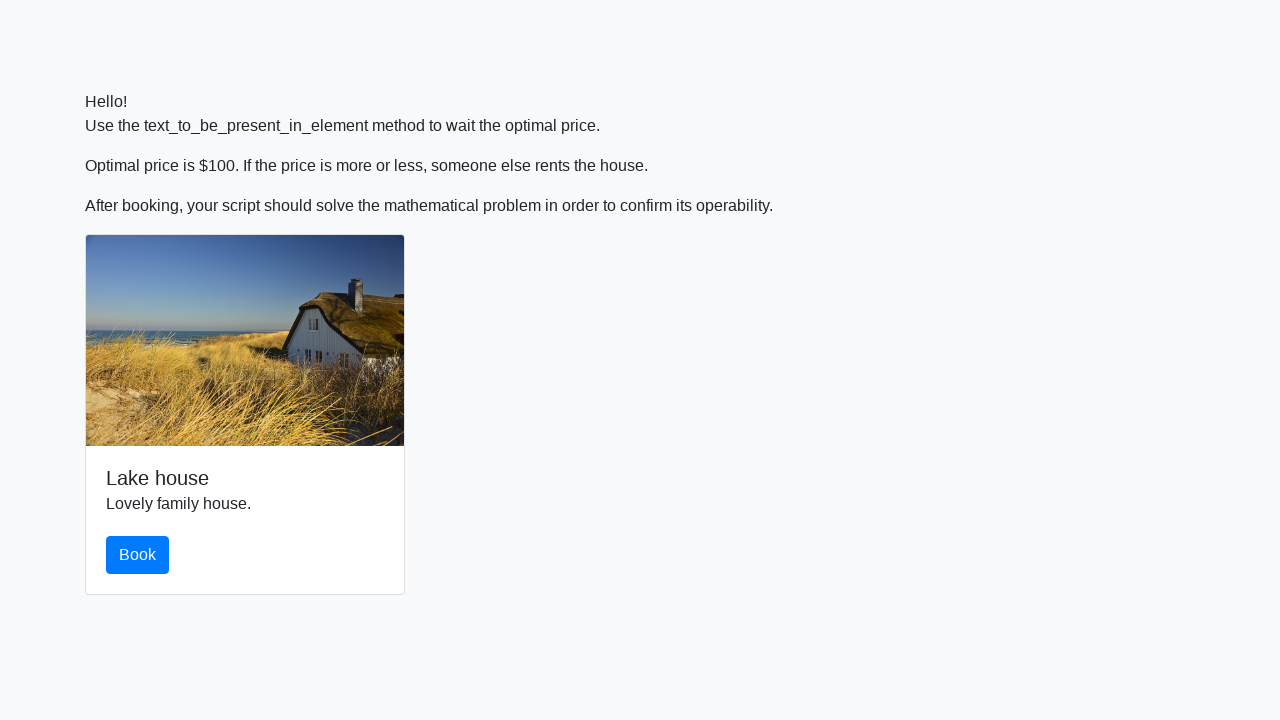

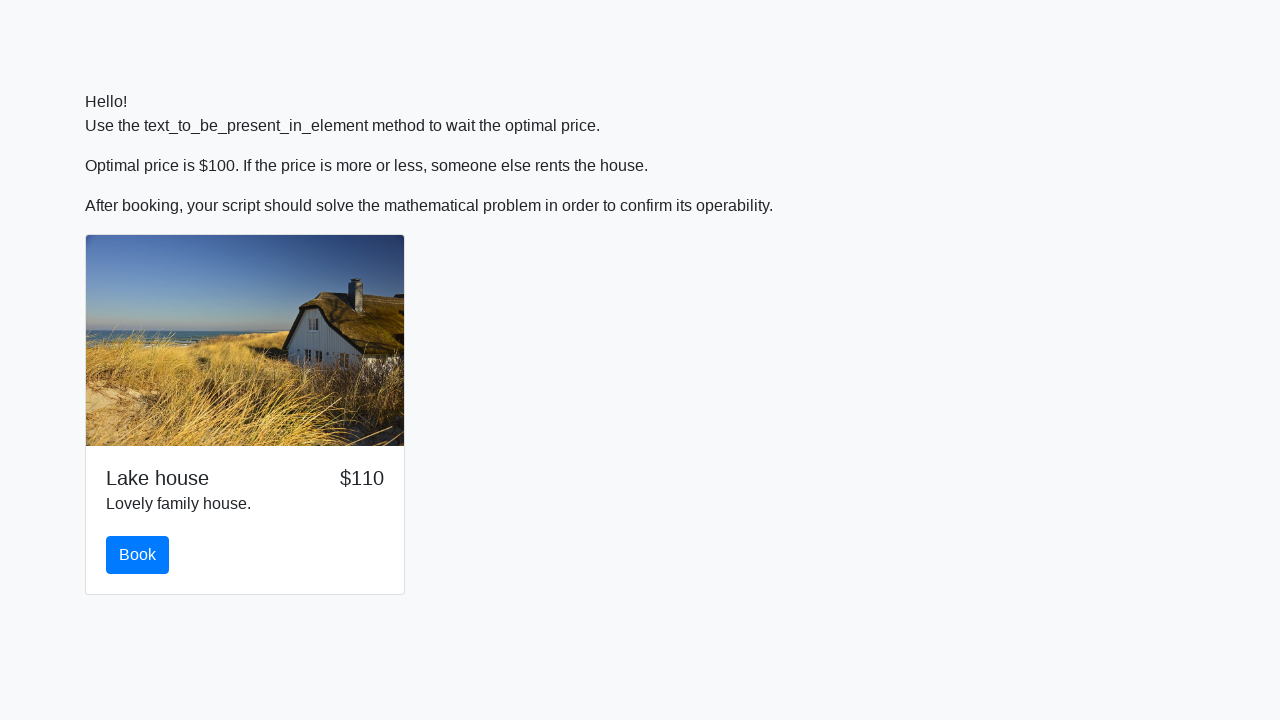